Tests removing an item from the shopping cart by clicking the delete button

Starting URL: https://www.demoblaze.com/cart.html

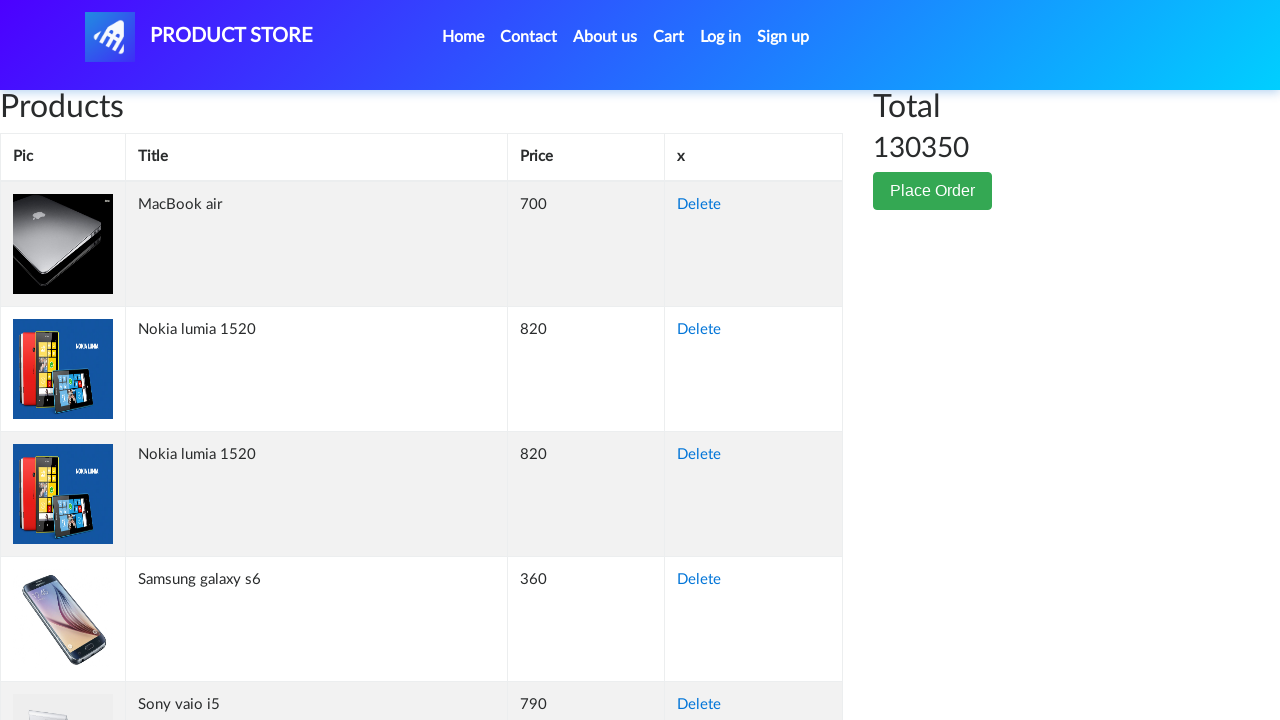

Waited for delete button to appear in cart
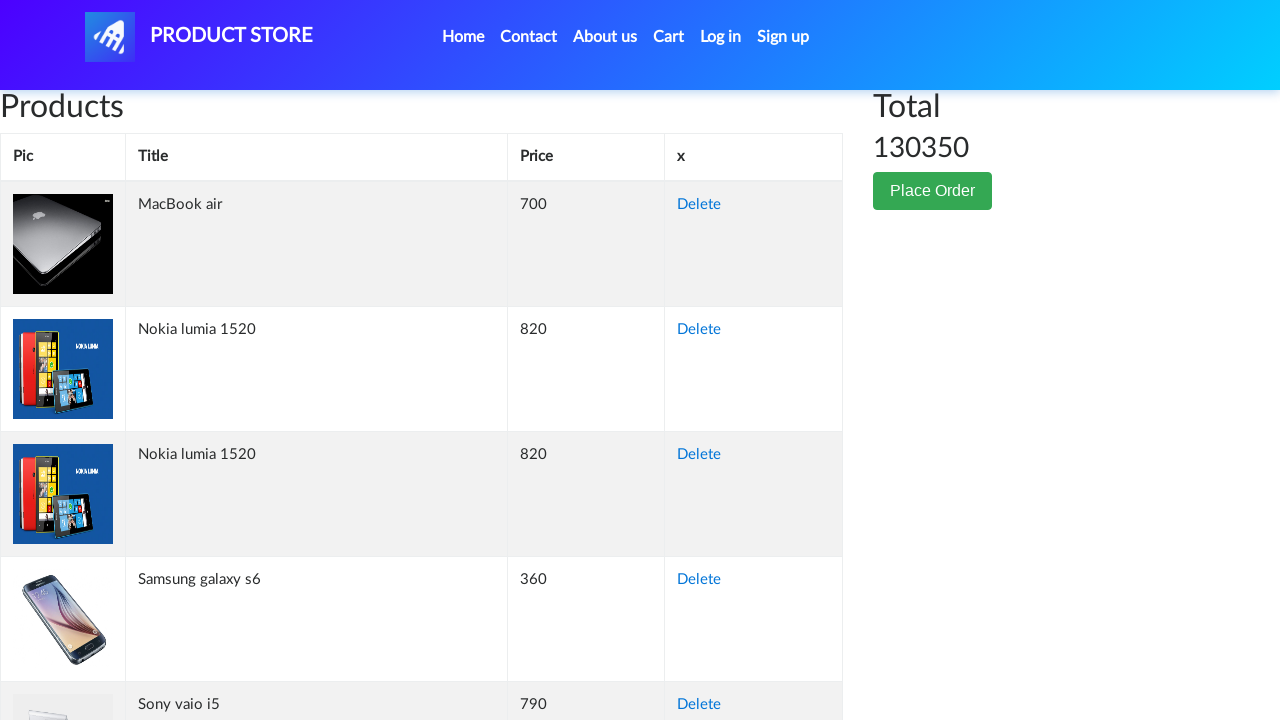

Clicked delete button to remove item from cart at (699, 205) on xpath=//a[text()='Delete']
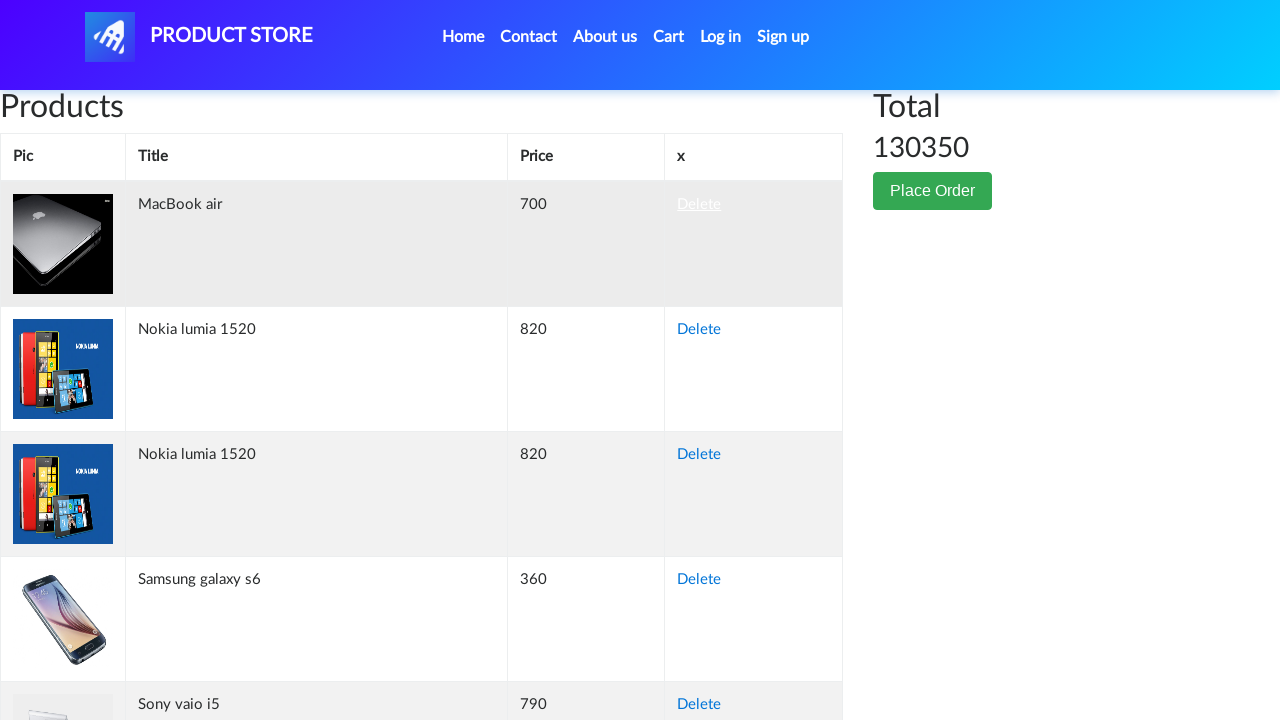

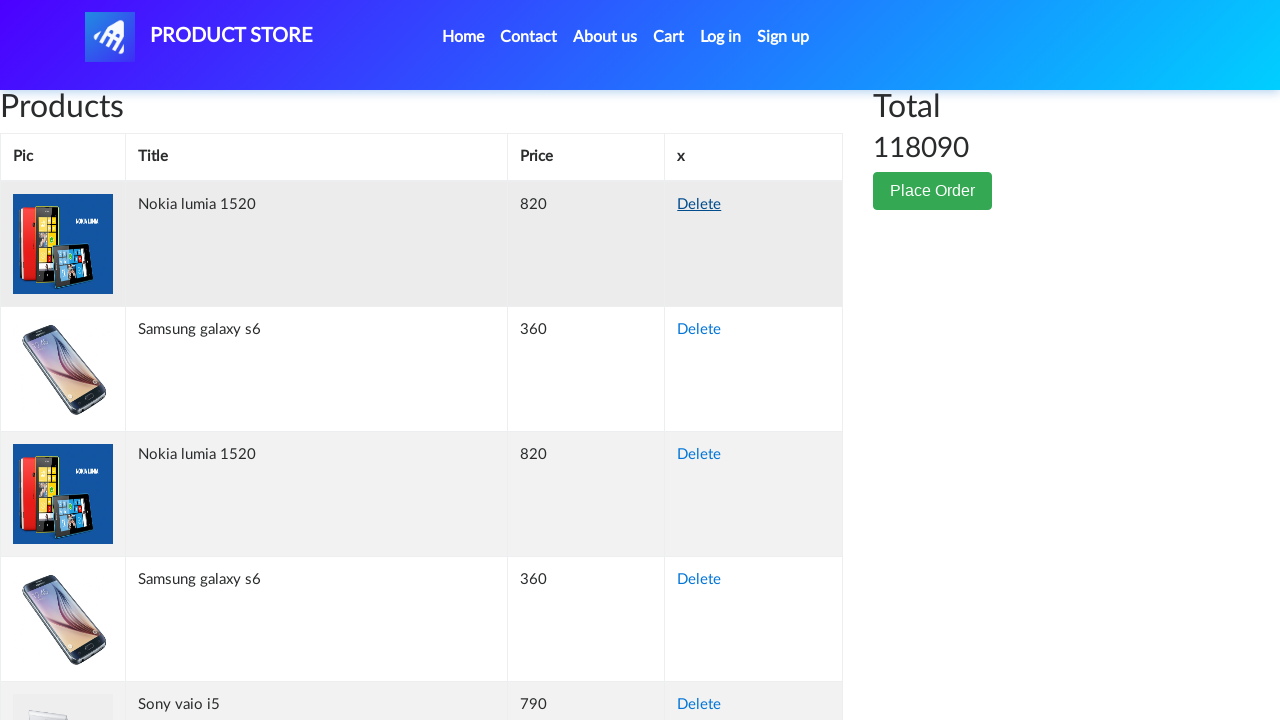